Tests dropdown functionality by iterating through dropdown options to find and select "China" from the country dropdown

Starting URL: https://testautomationpractice.blogspot.com/

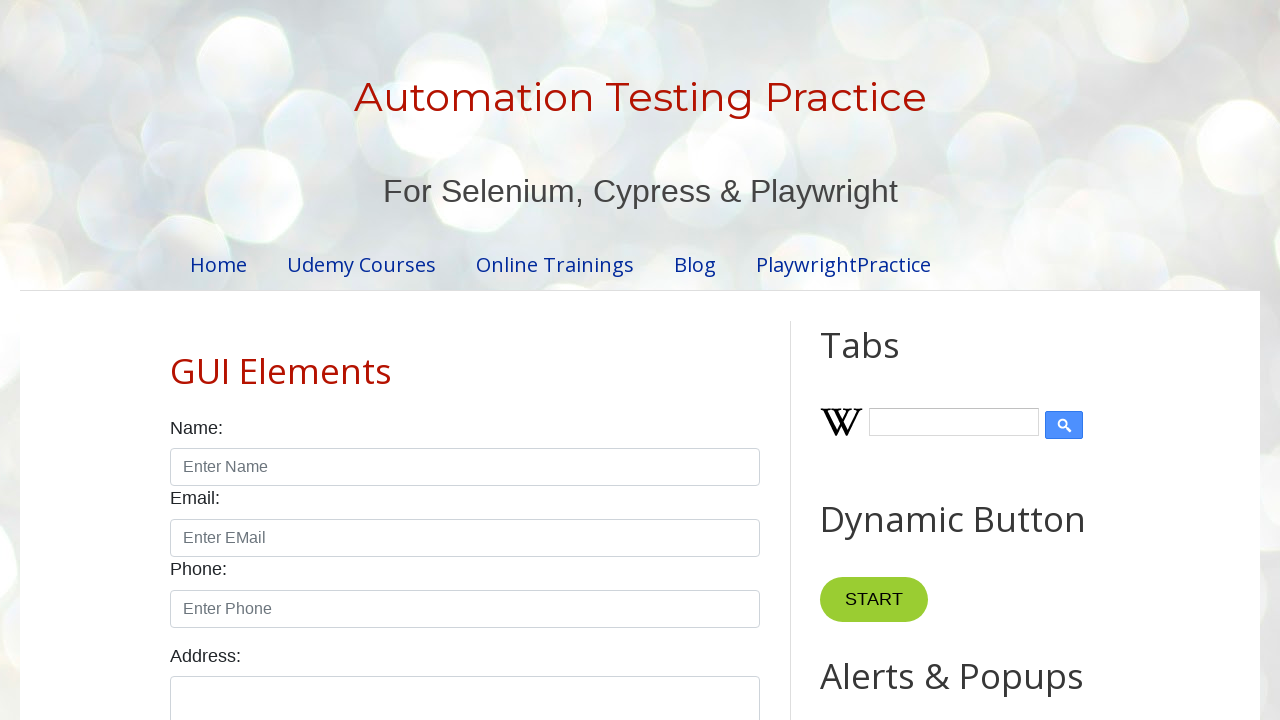

Retrieved all country dropdown options
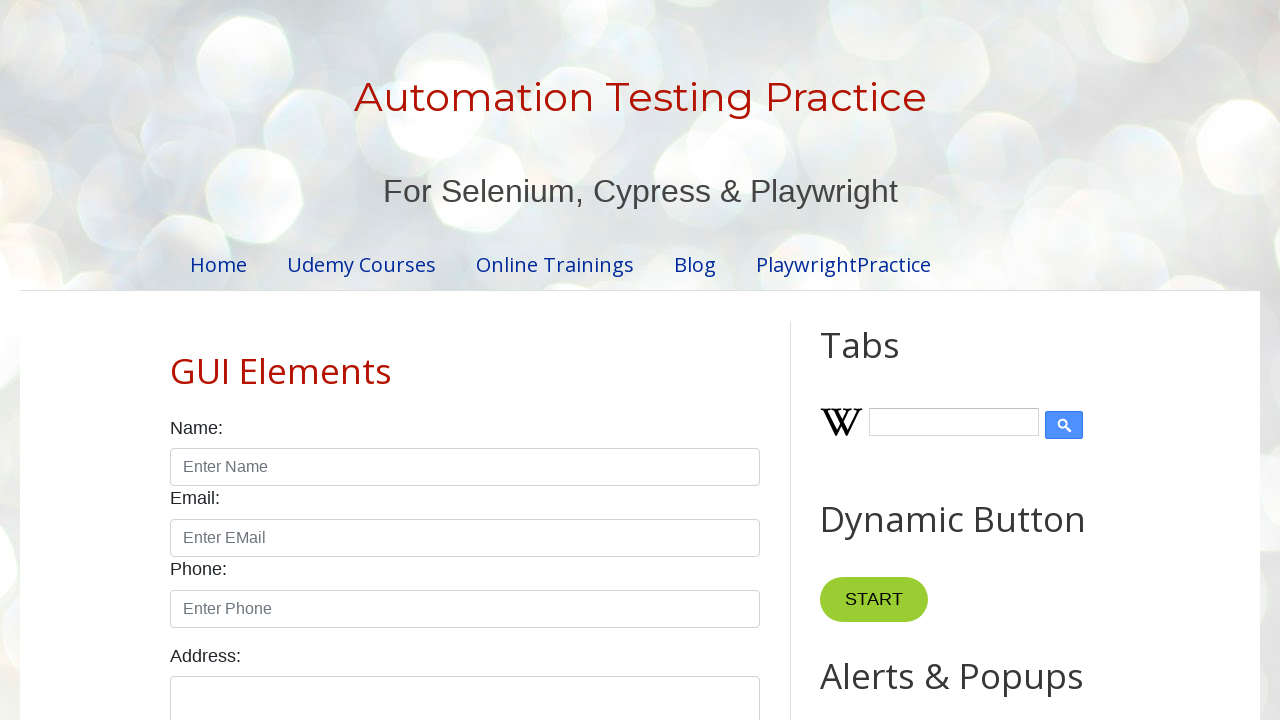

Read option text content: '
        United States
      '
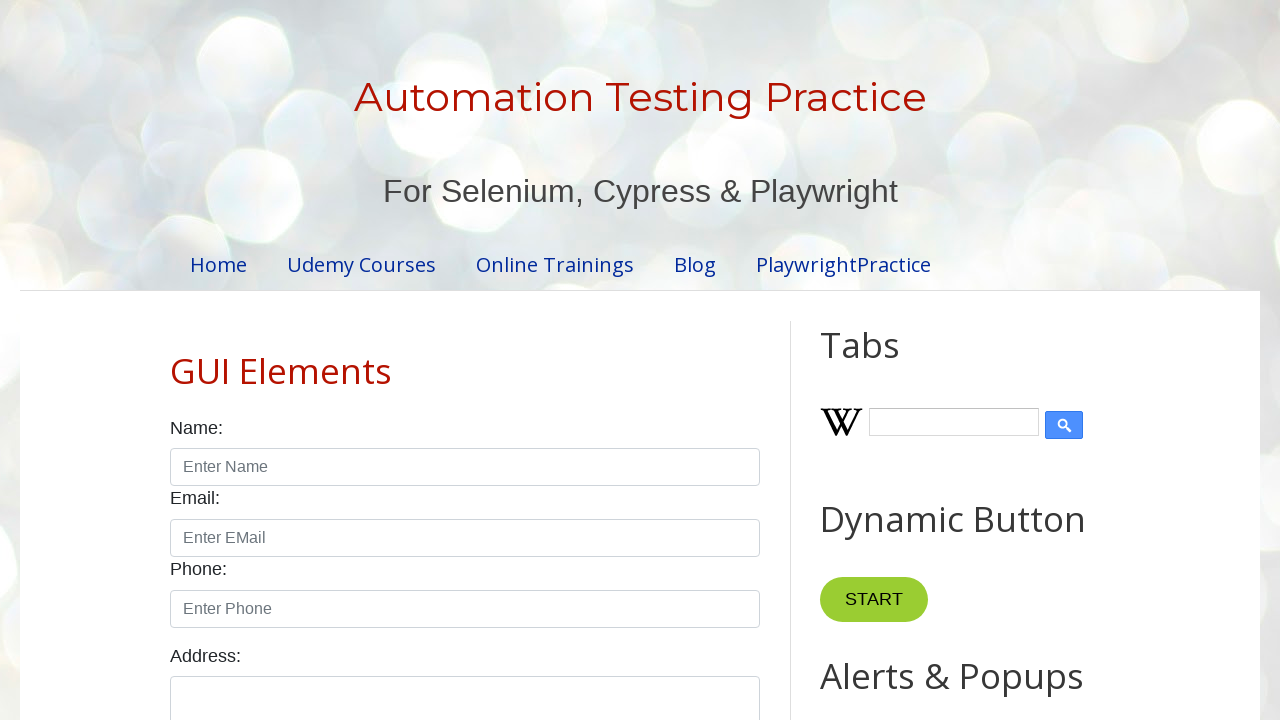

Read option text content: '
        Canada
      '
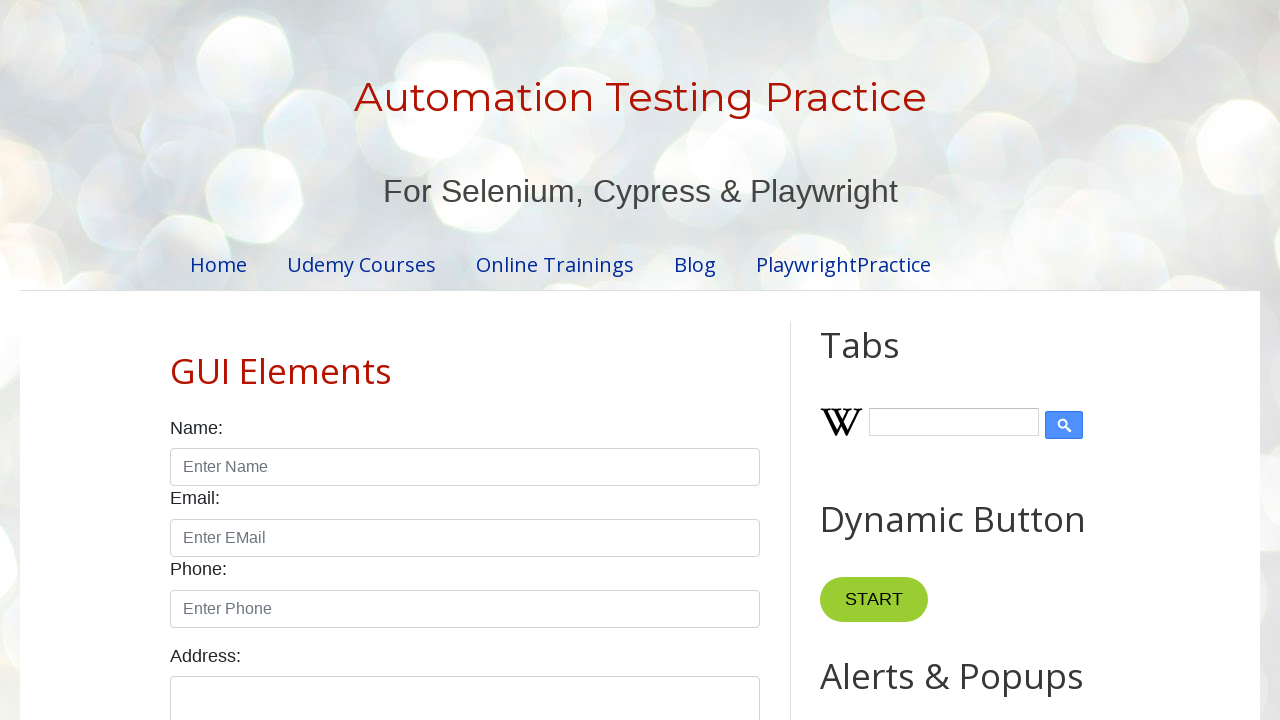

Read option text content: '
        United Kingdom
      '
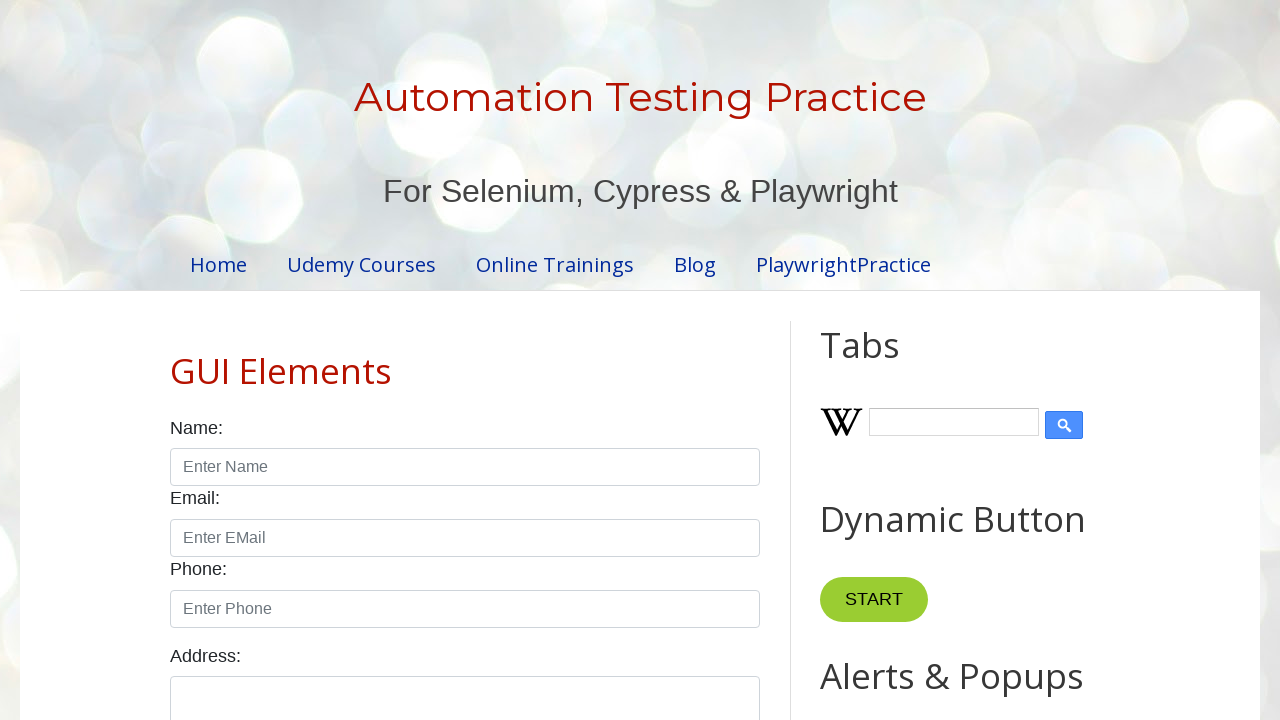

Read option text content: '
        Germany
      '
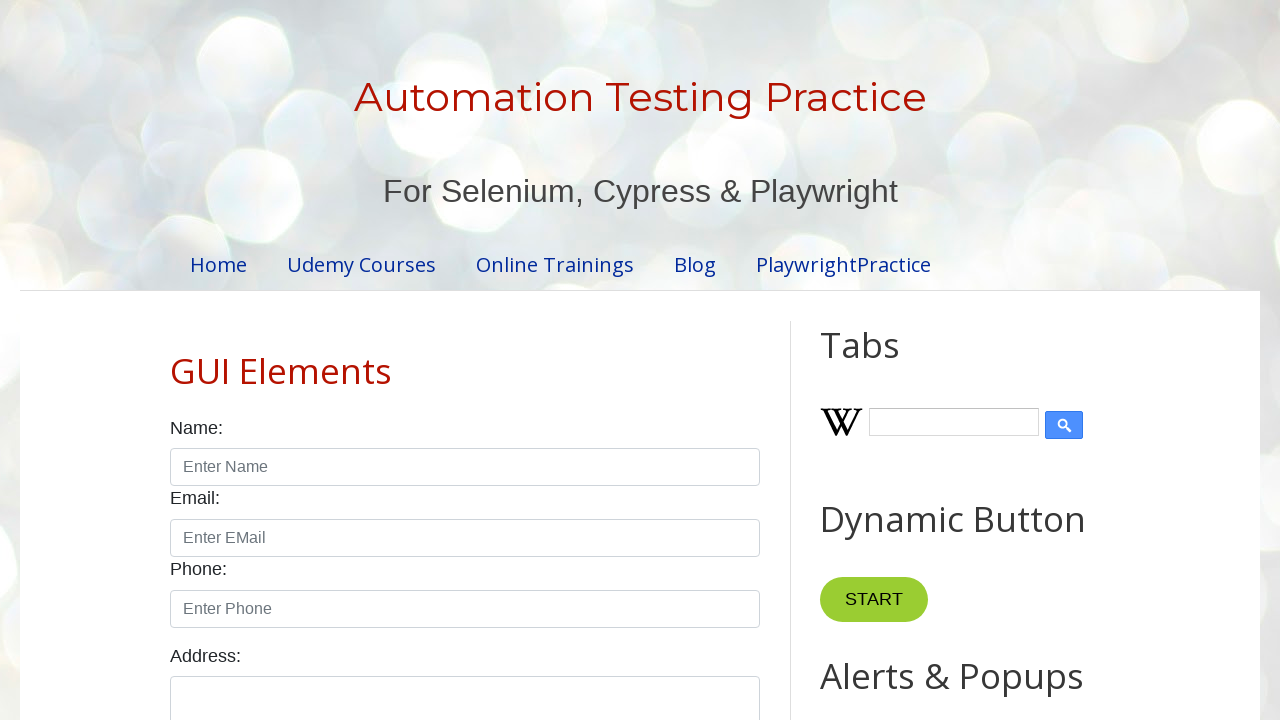

Read option text content: '
        France
      '
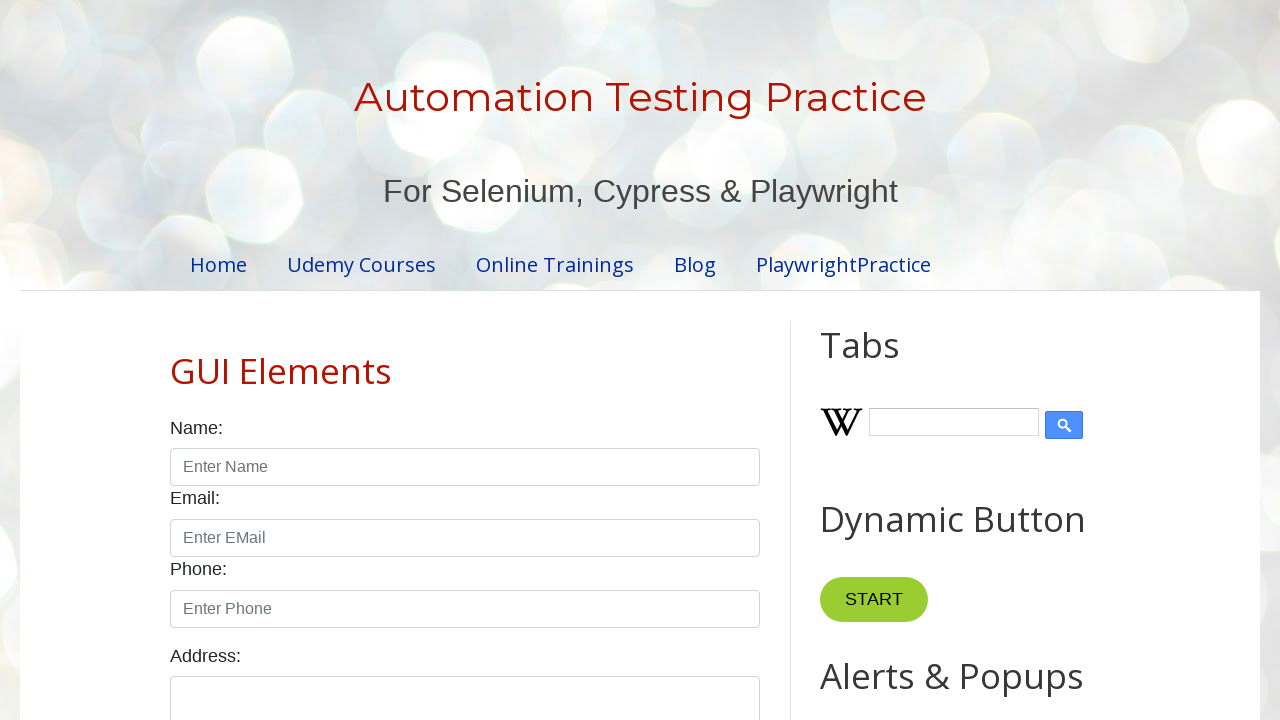

Read option text content: '
        Australia
      '
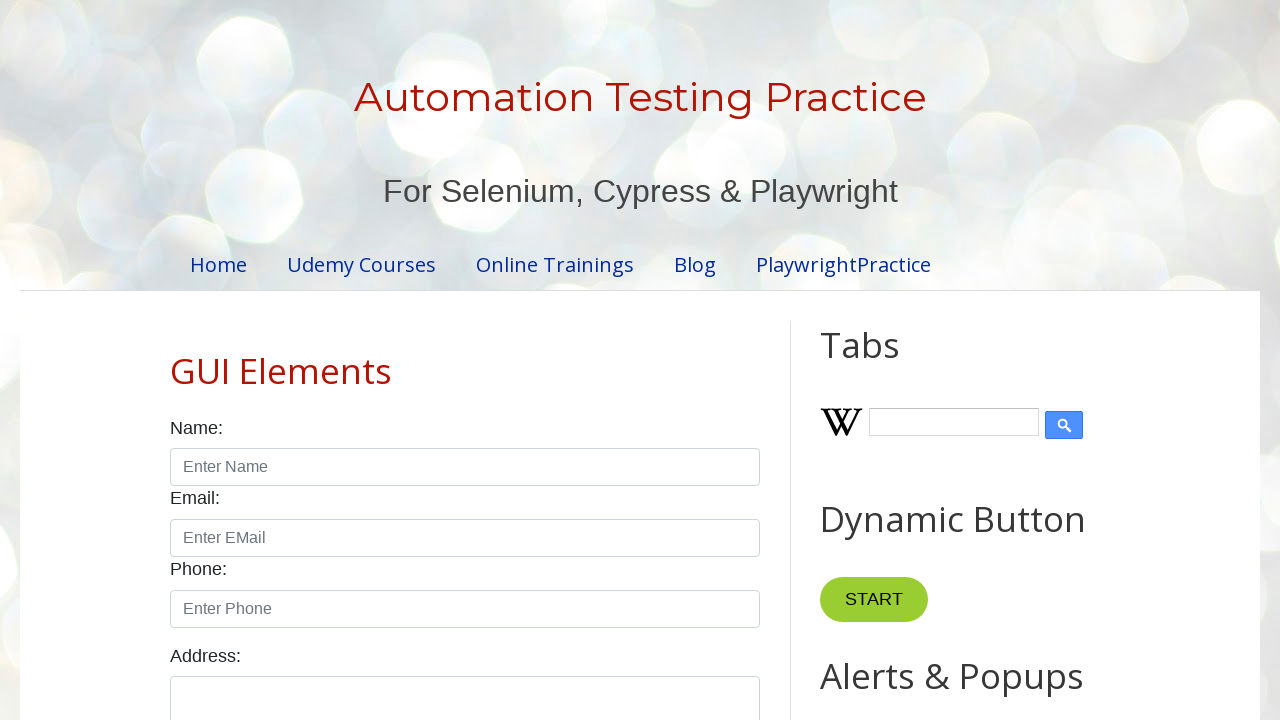

Read option text content: '
        Japan
      '
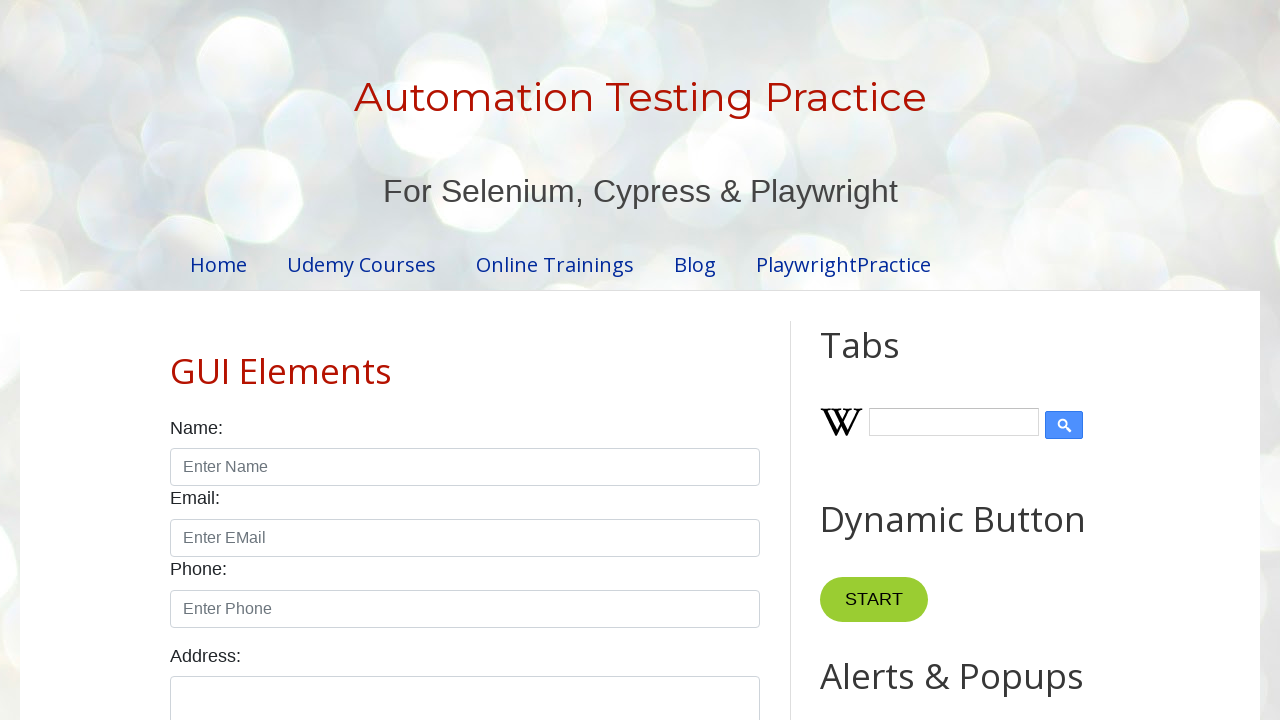

Read option text content: '
        China
      '
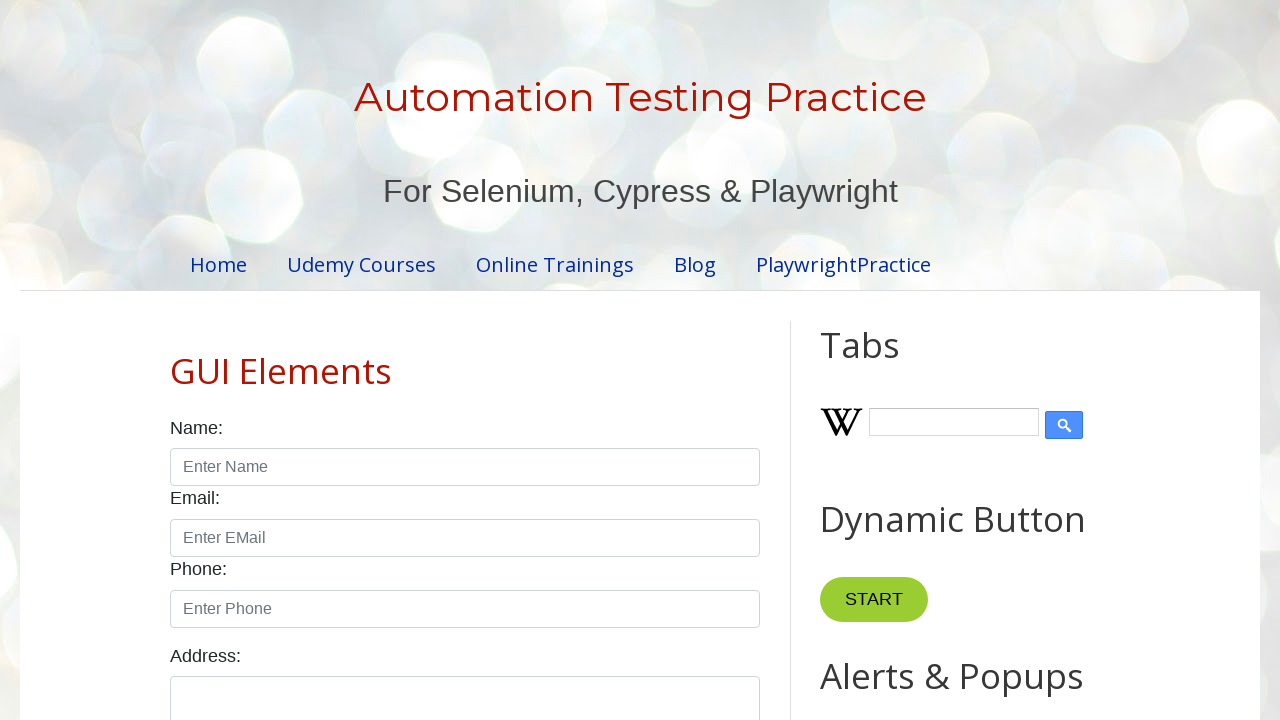

Found 'China' option with value: 'china'
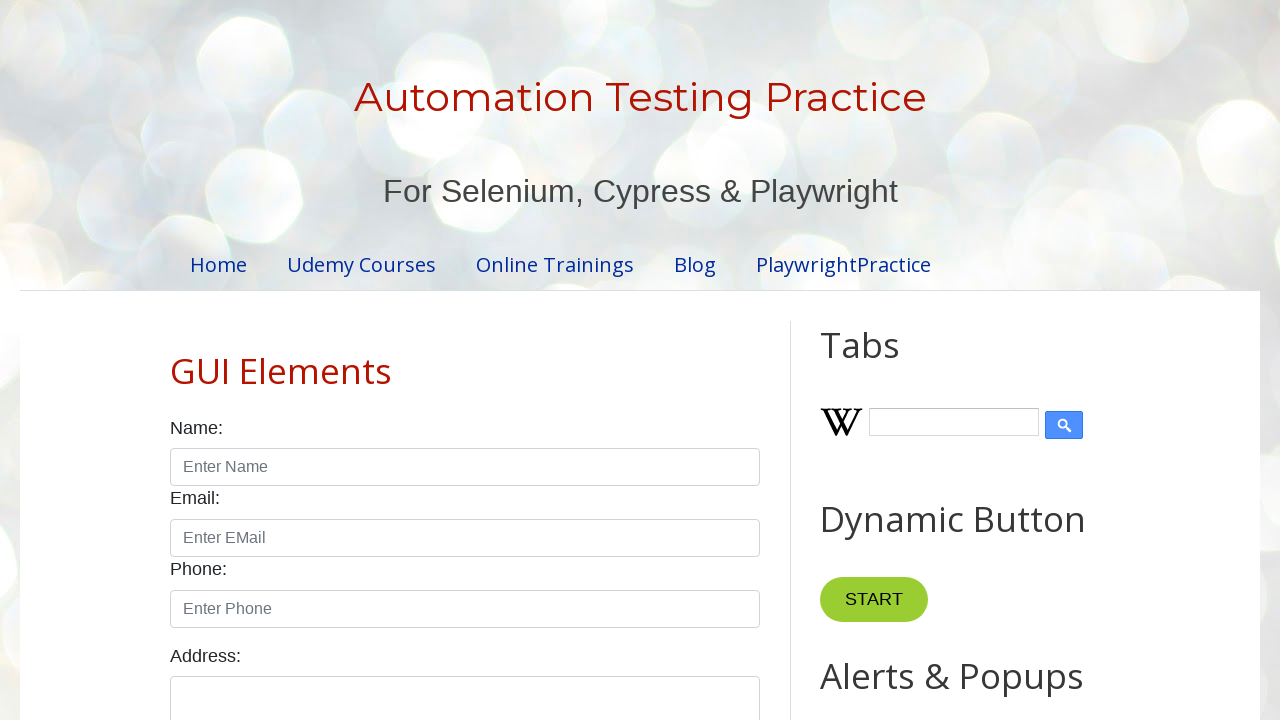

Selected 'China' from the country dropdown on #country
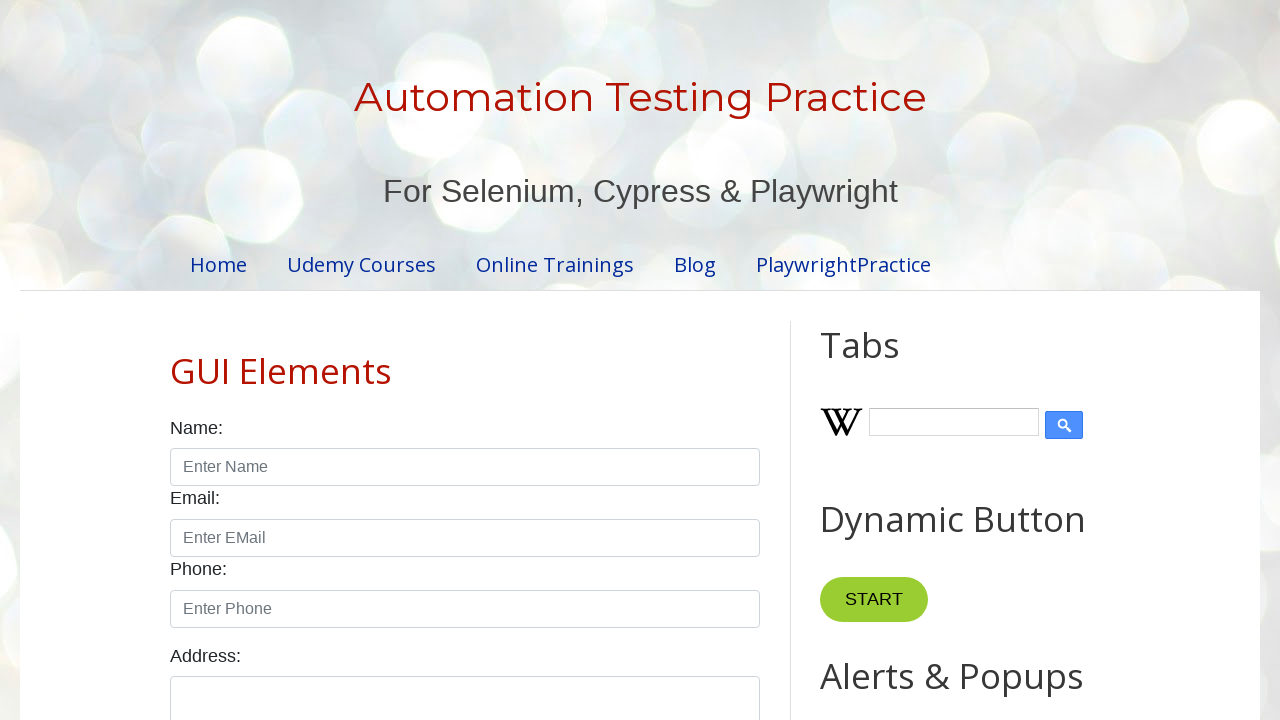

Waited 2 seconds for the selection to be visible
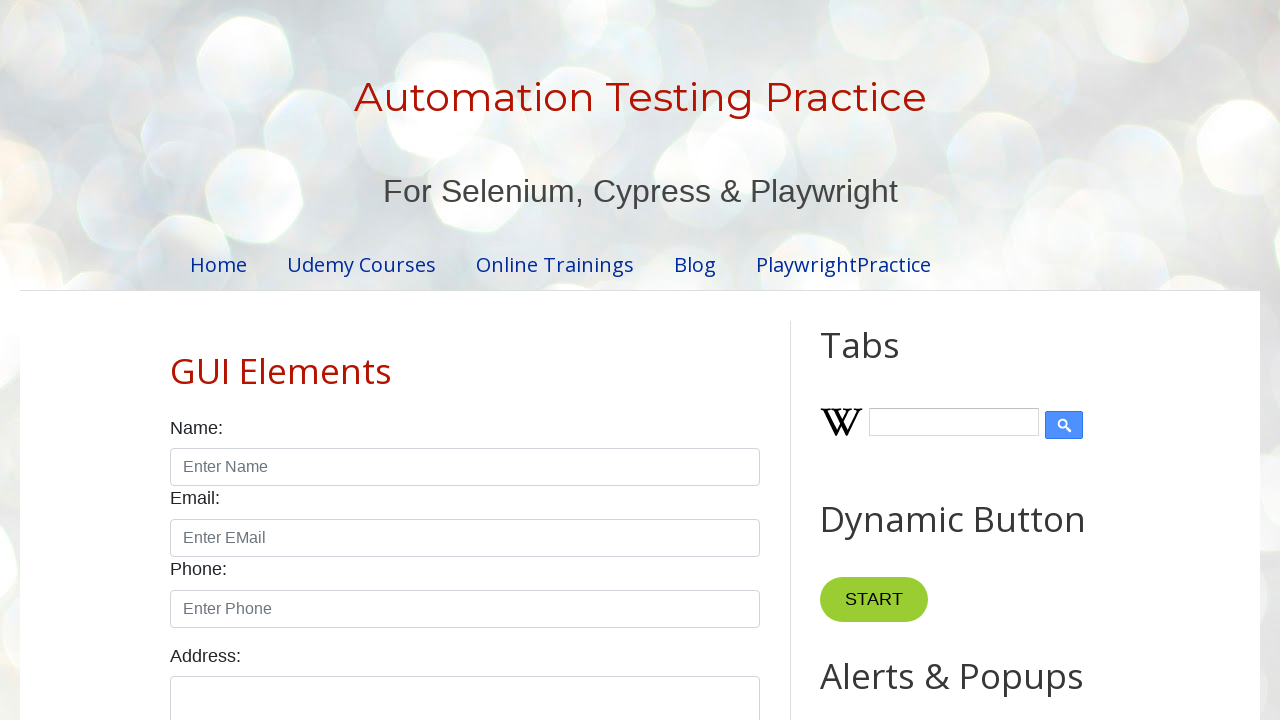

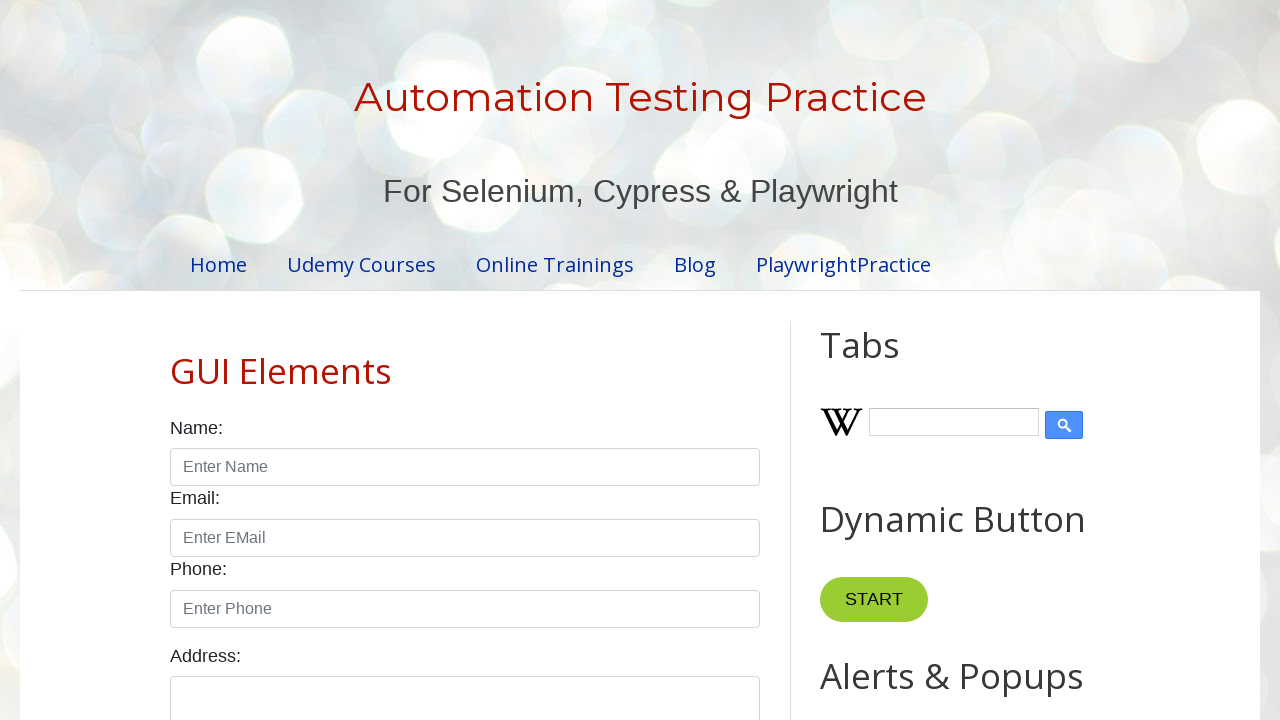